Tests form submission and alert handling on a practice automation site by clicking the basic elements tab, filling email and password fields, submitting the form, and accepting the resulting alert.

Starting URL: http://automationbykrishna.com/

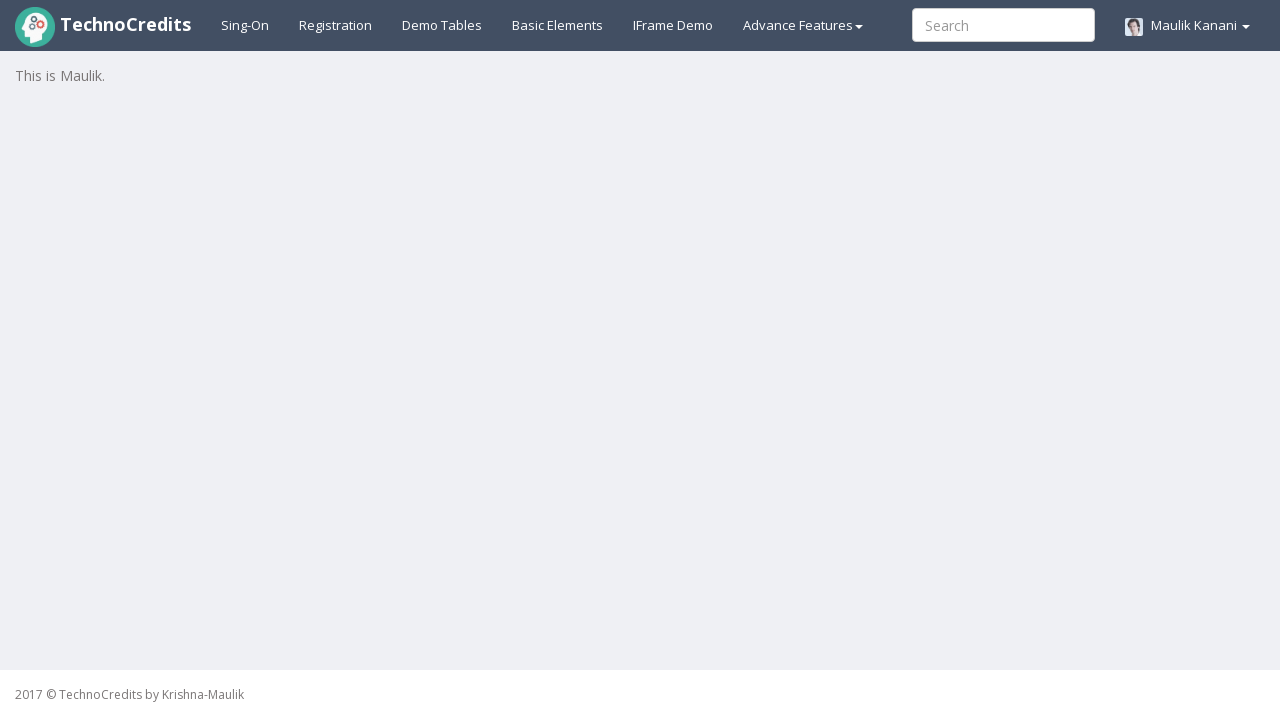

Clicked on basic elements tab at (558, 25) on #basicelements
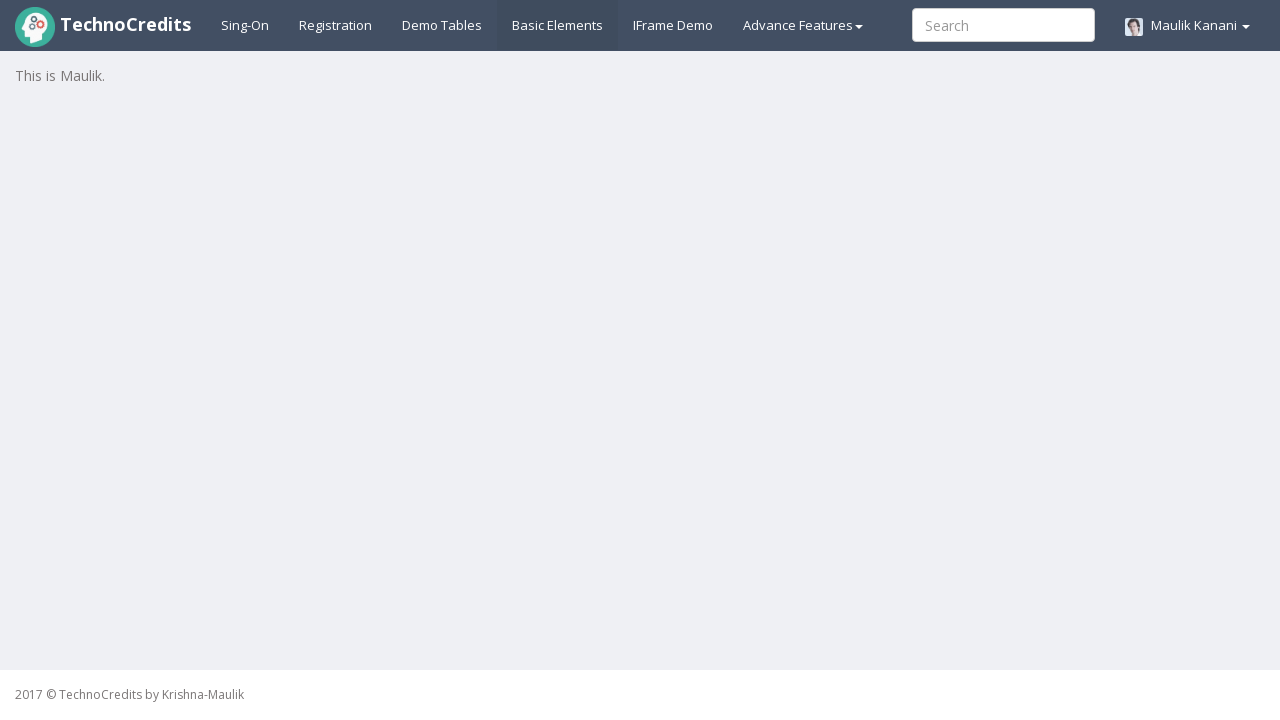

Waited for page to load
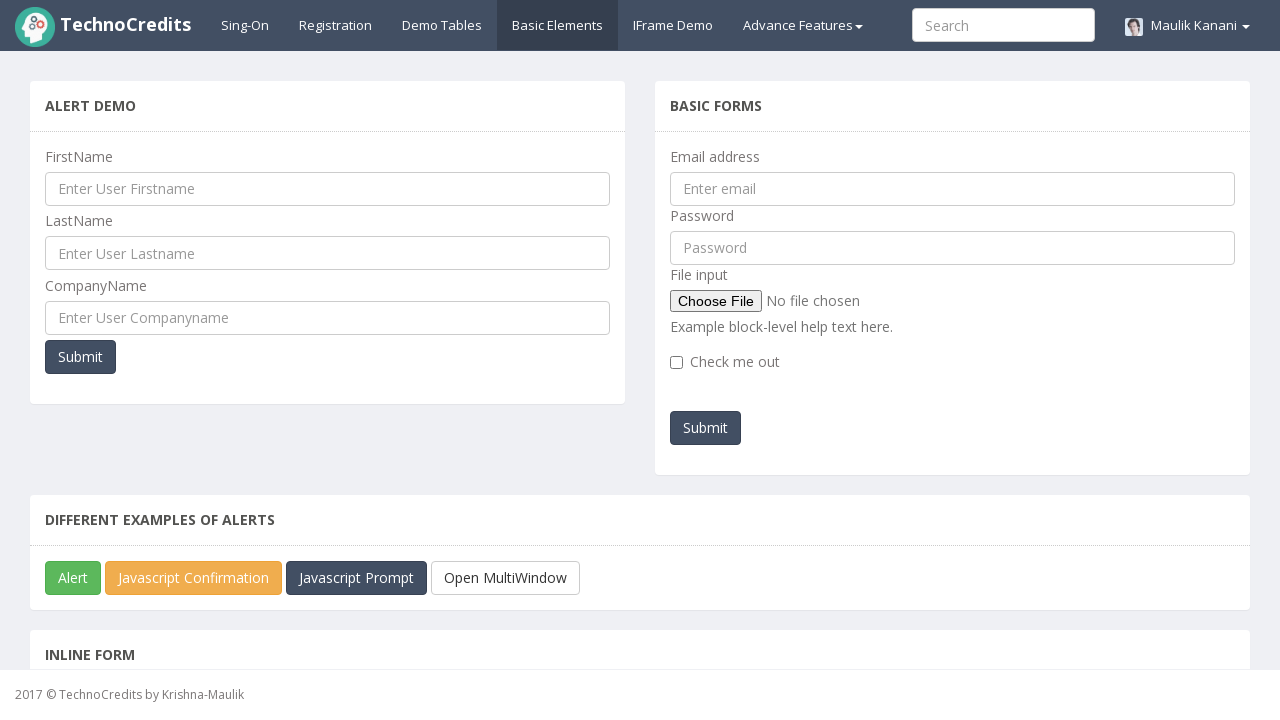

Filled email field with 'testuser2847@example.com' on input[name='emailId']
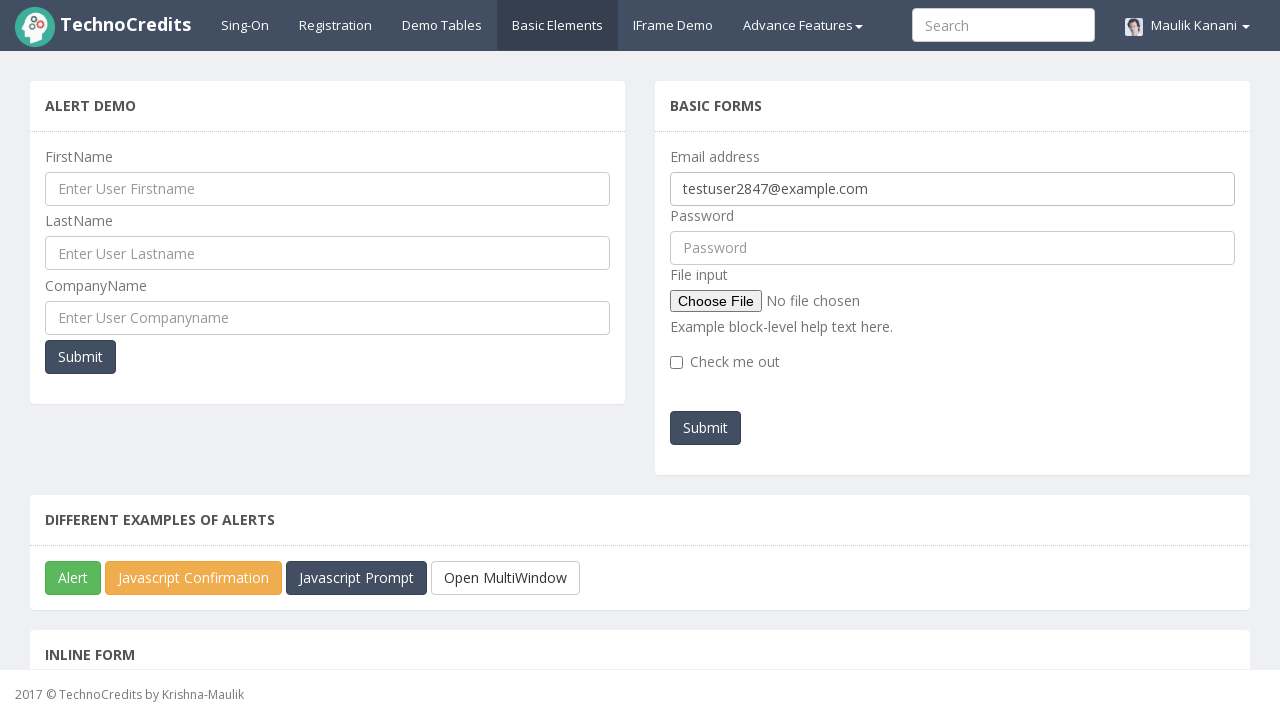

Filled password field with 'testpass789' on #pwd
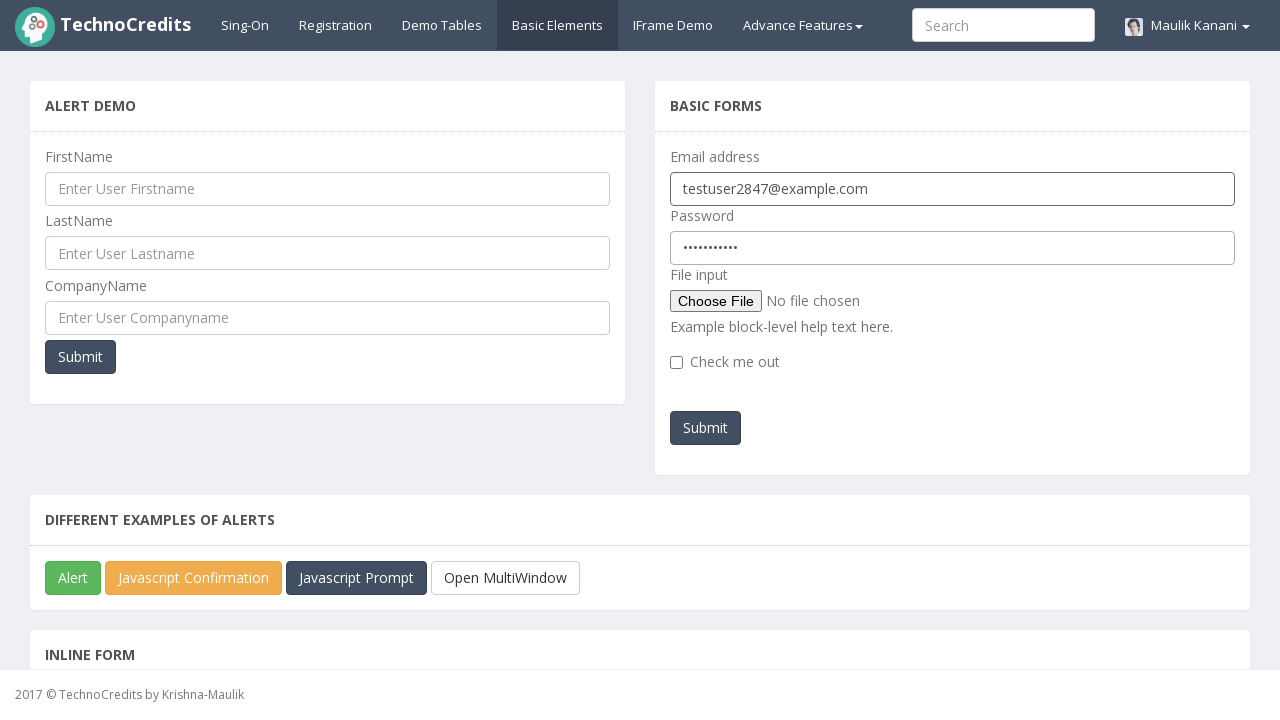

Clicked submit button at (706, 428) on #submitb2
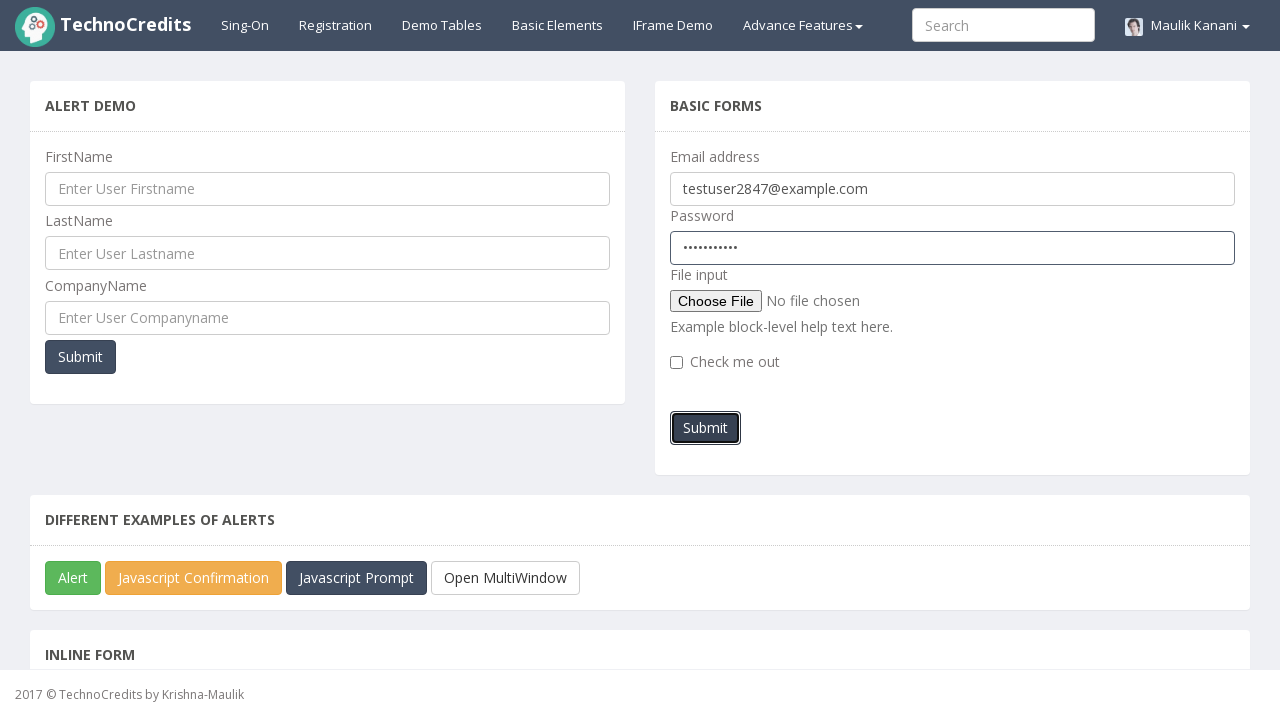

Set up dialog handler to accept alerts
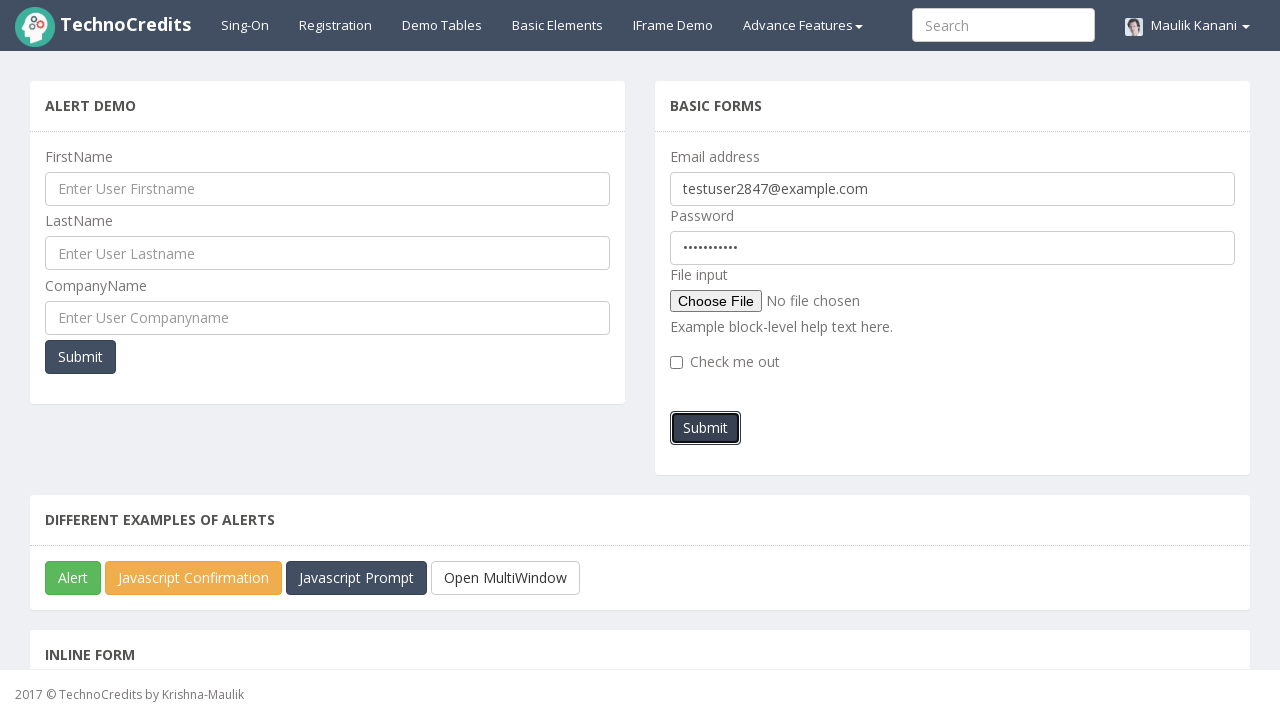

Waited for alert to appear and be handled
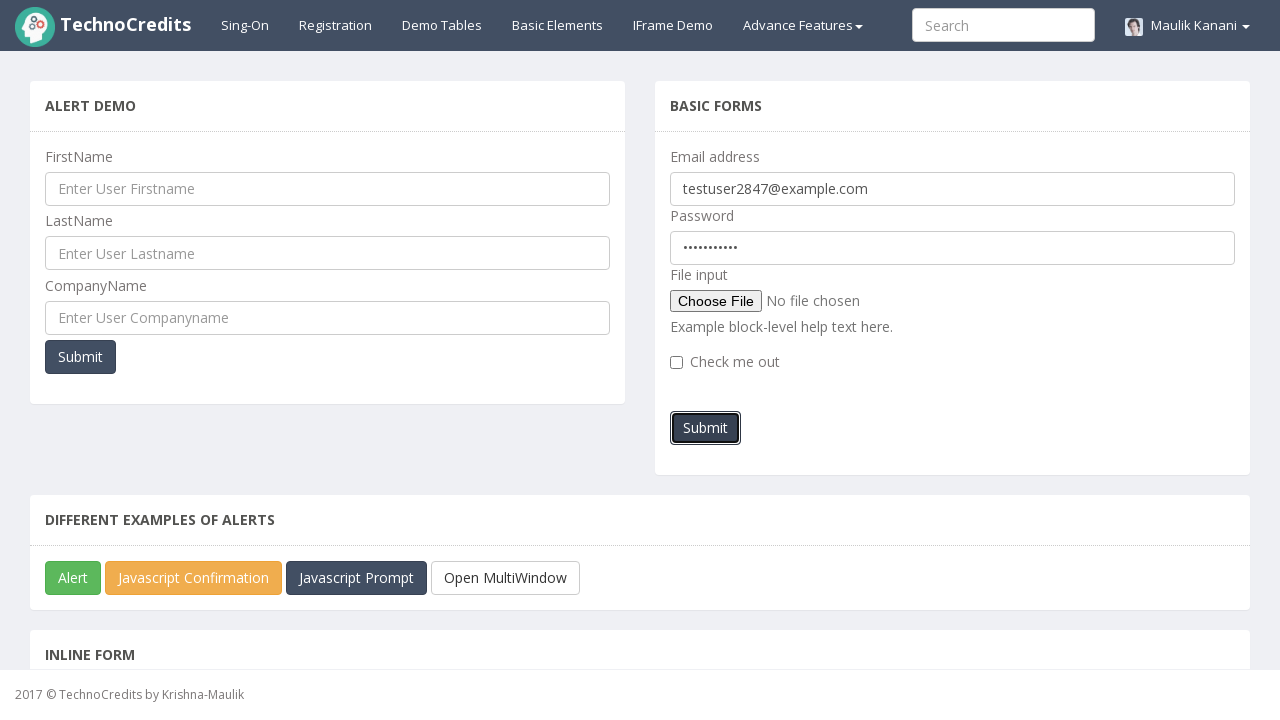

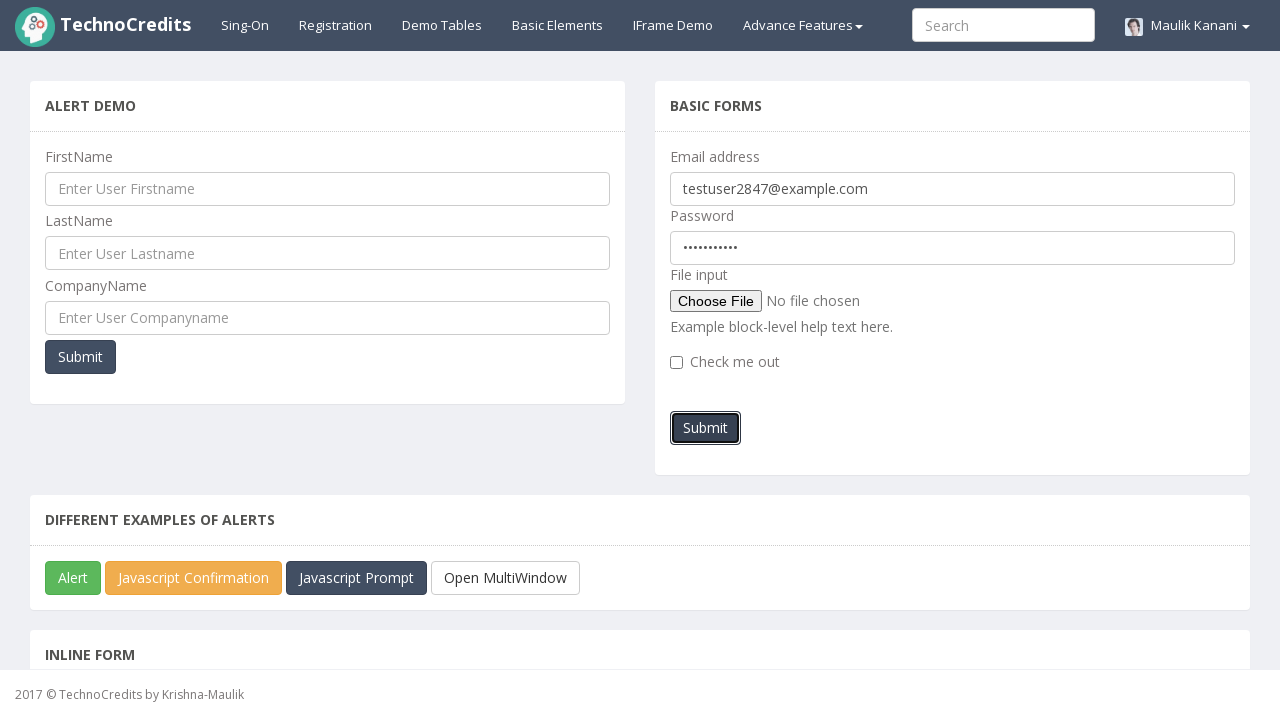